Navigates to a test page containing a web table and verifies the table structure is loaded with rows and columns

Starting URL: http://only-testing-blog.blogspot.com/2013/09/test.html

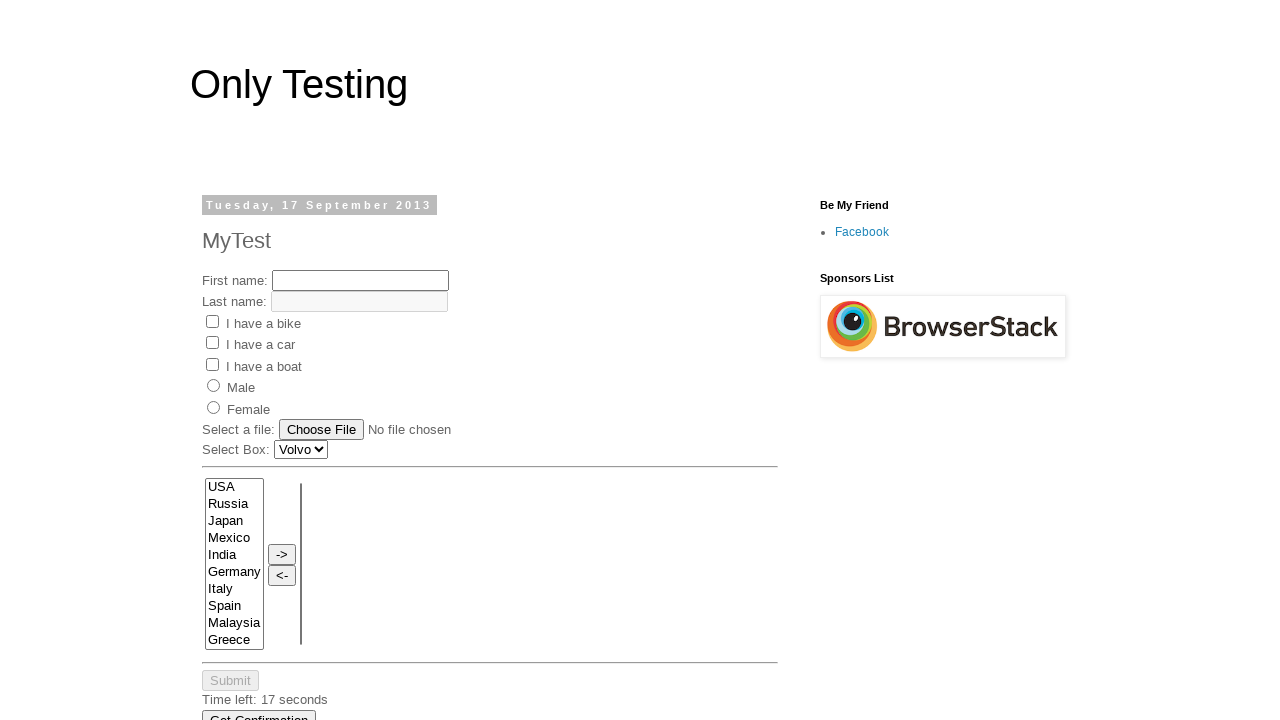

Waited for table rows to be present on the page
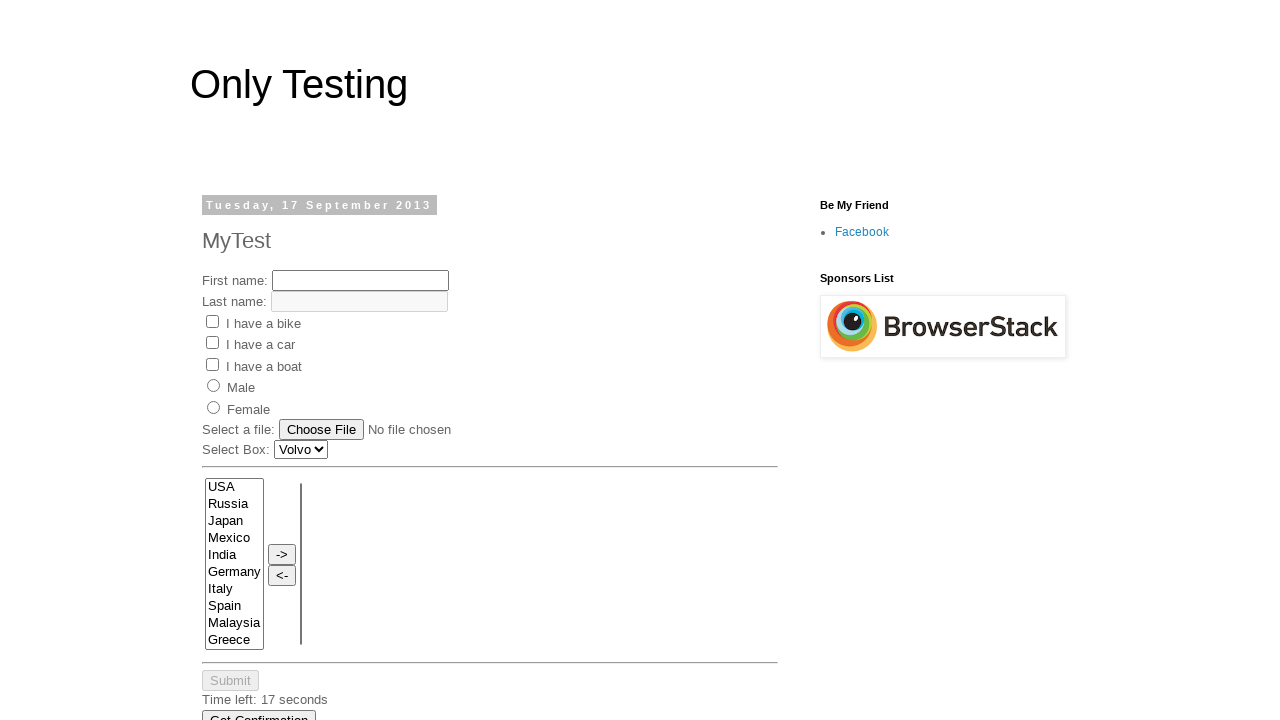

Located table rows using XPath selector
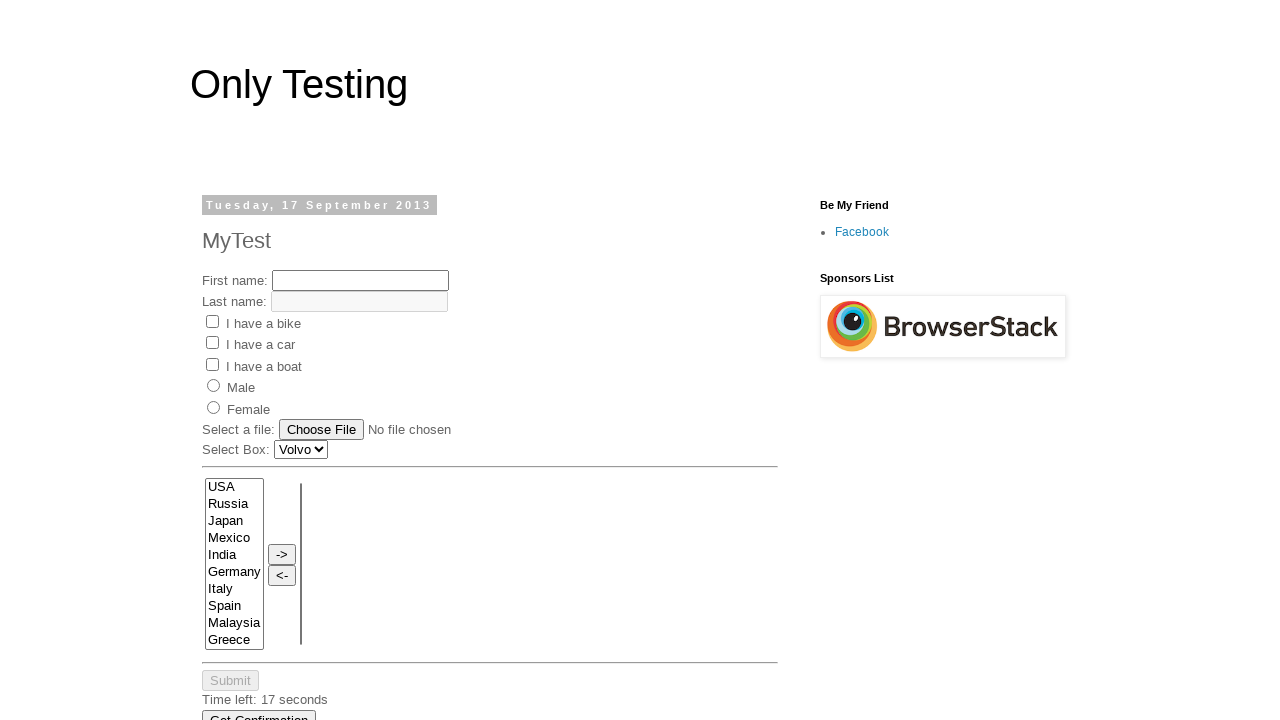

Verified first table row is visible and ready
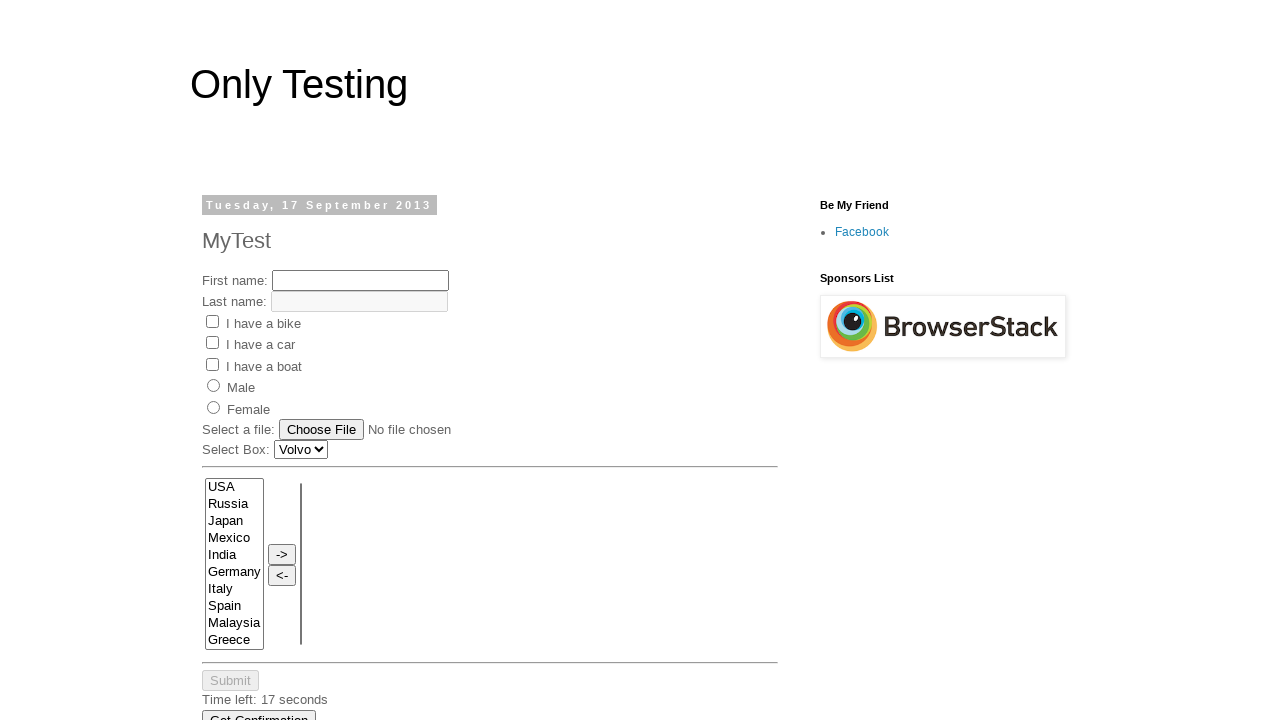

Located table columns in the first row using XPath selector
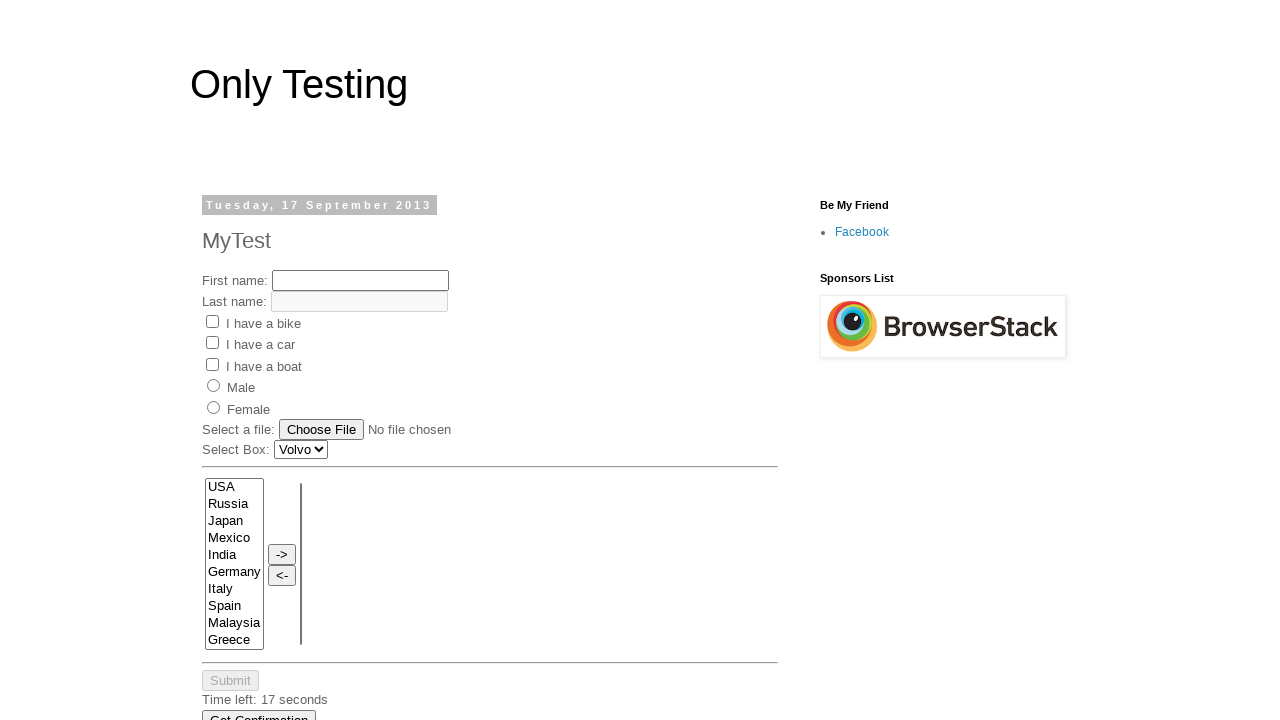

Verified first table column is visible and ready
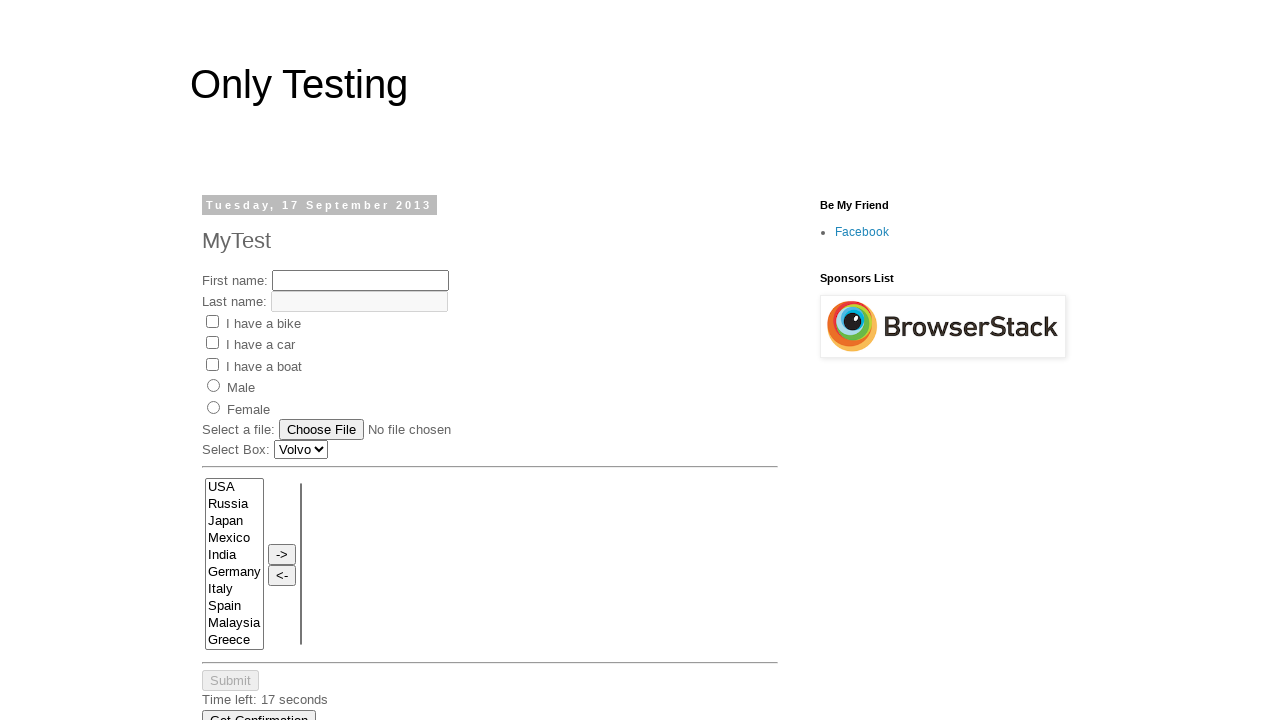

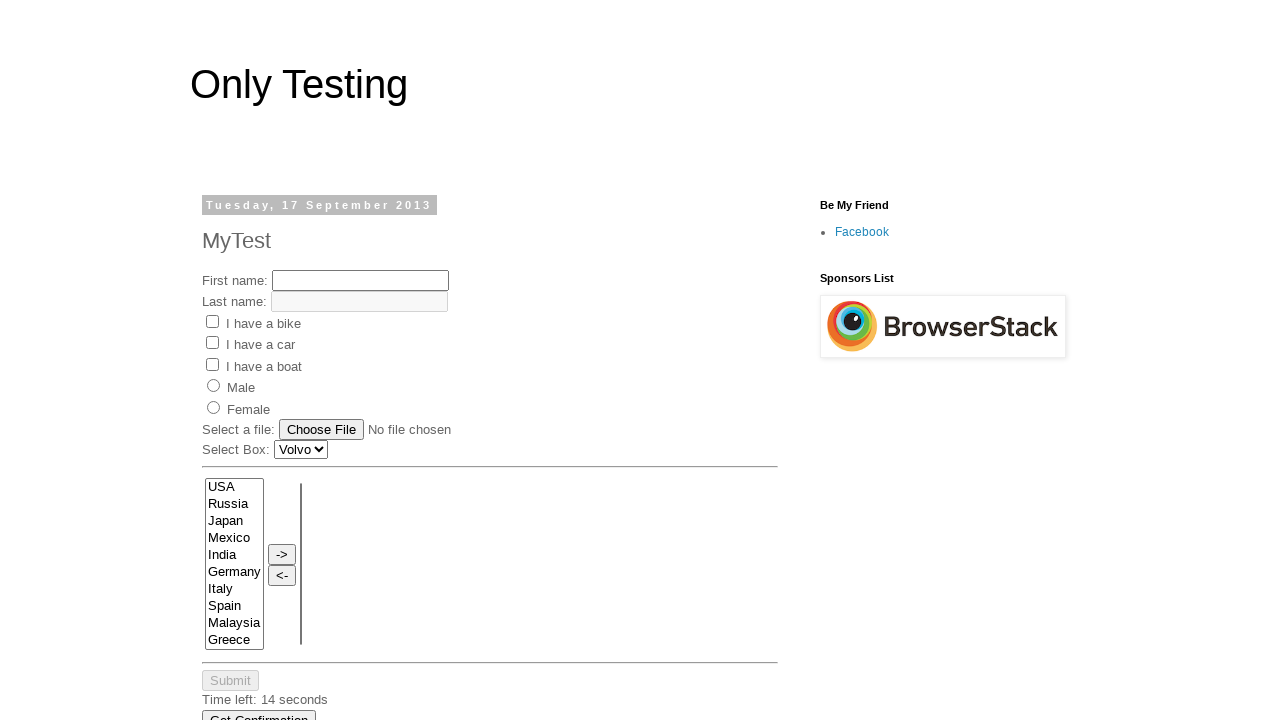